Tests browser tab management by opening the OpenCart website, then opening a new tab and navigating to the OrangeHRM demo site

Starting URL: https://www.opencart.com/

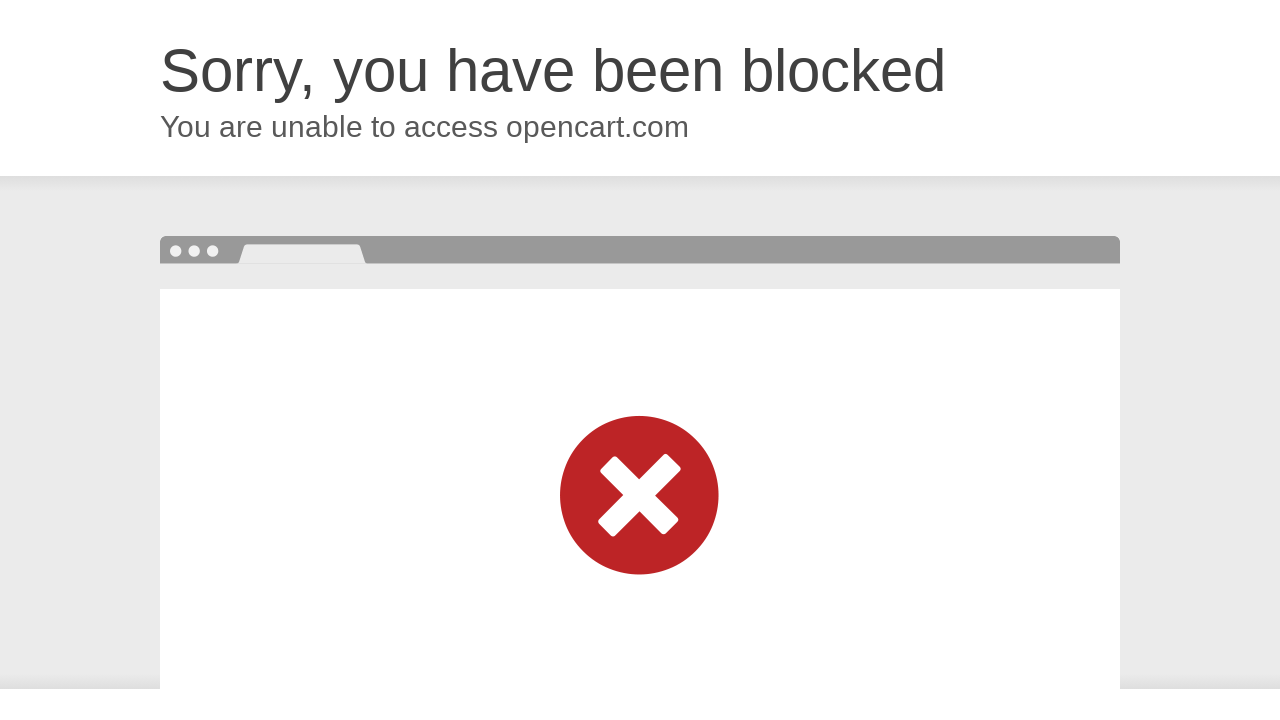

Opened a new browser tab
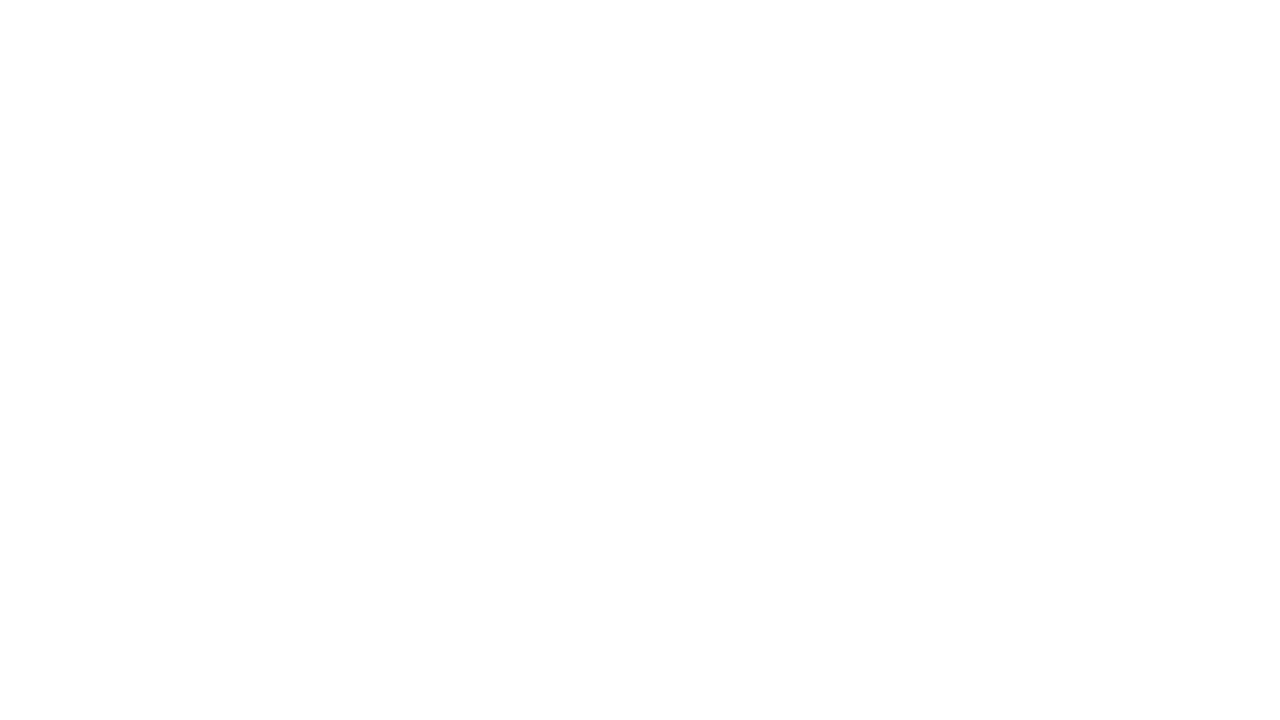

Navigated new tab to OrangeHRM demo site
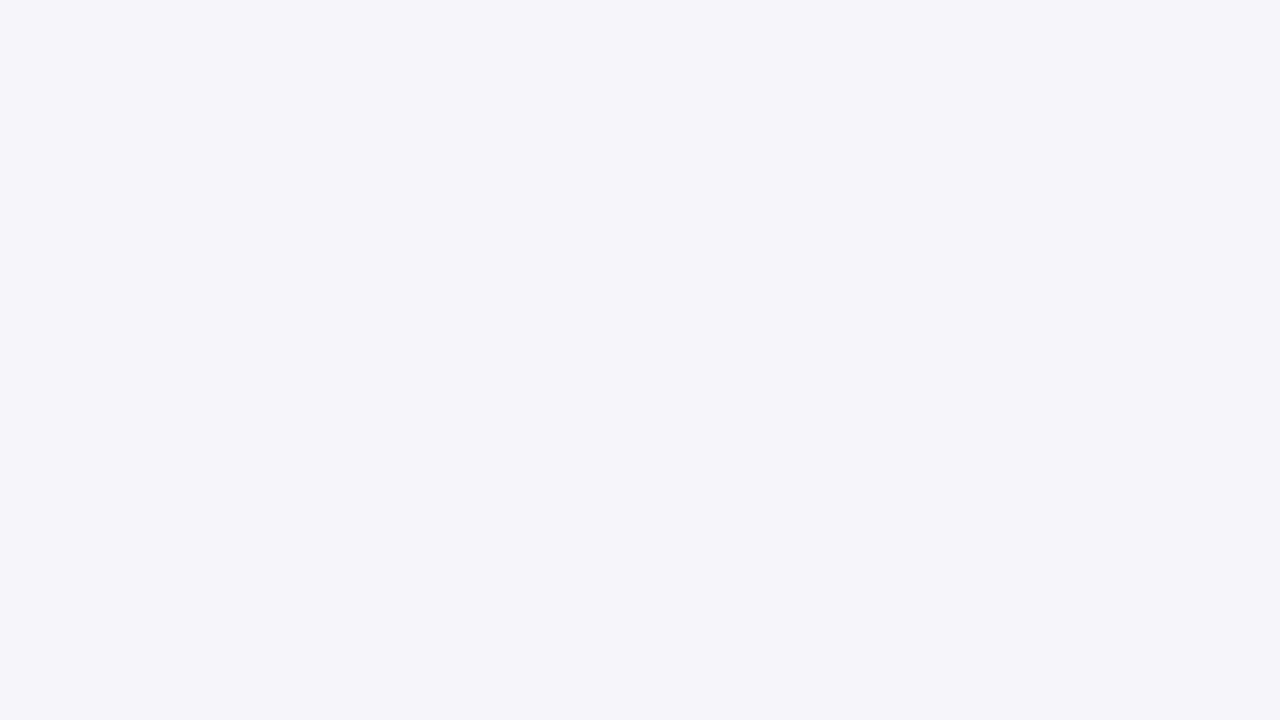

OrangeHRM demo site loaded (domcontentloaded)
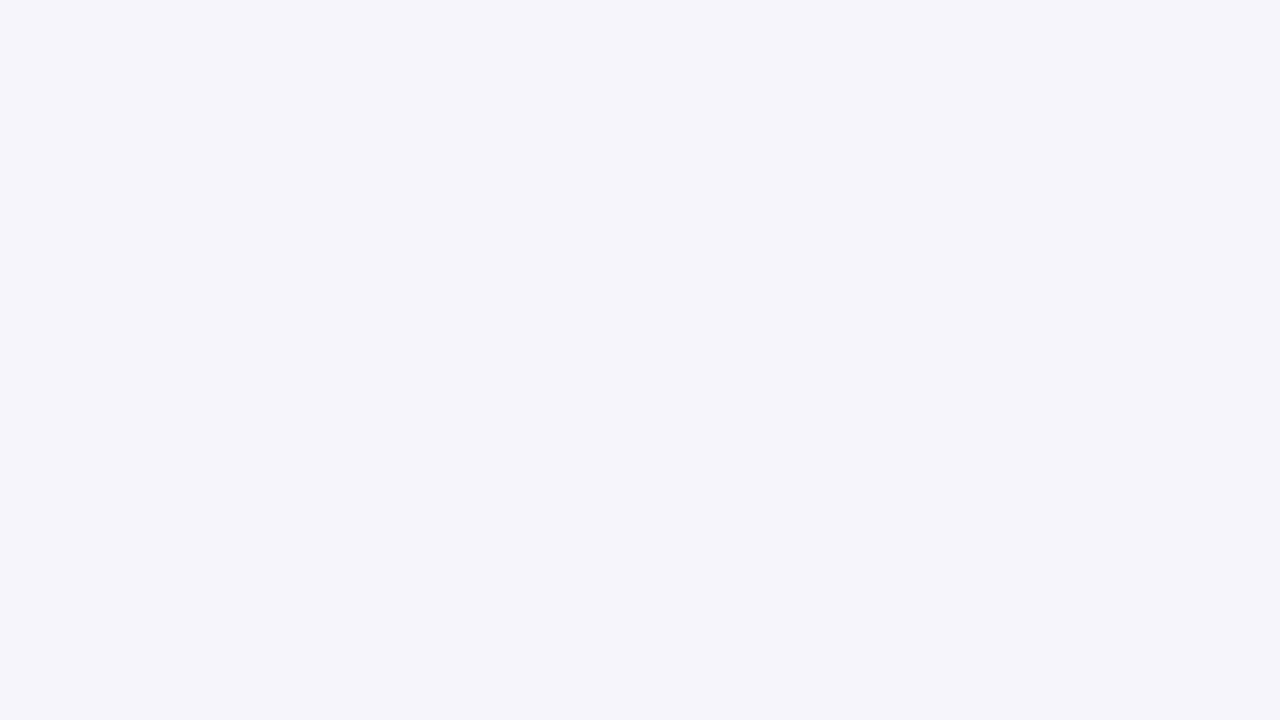

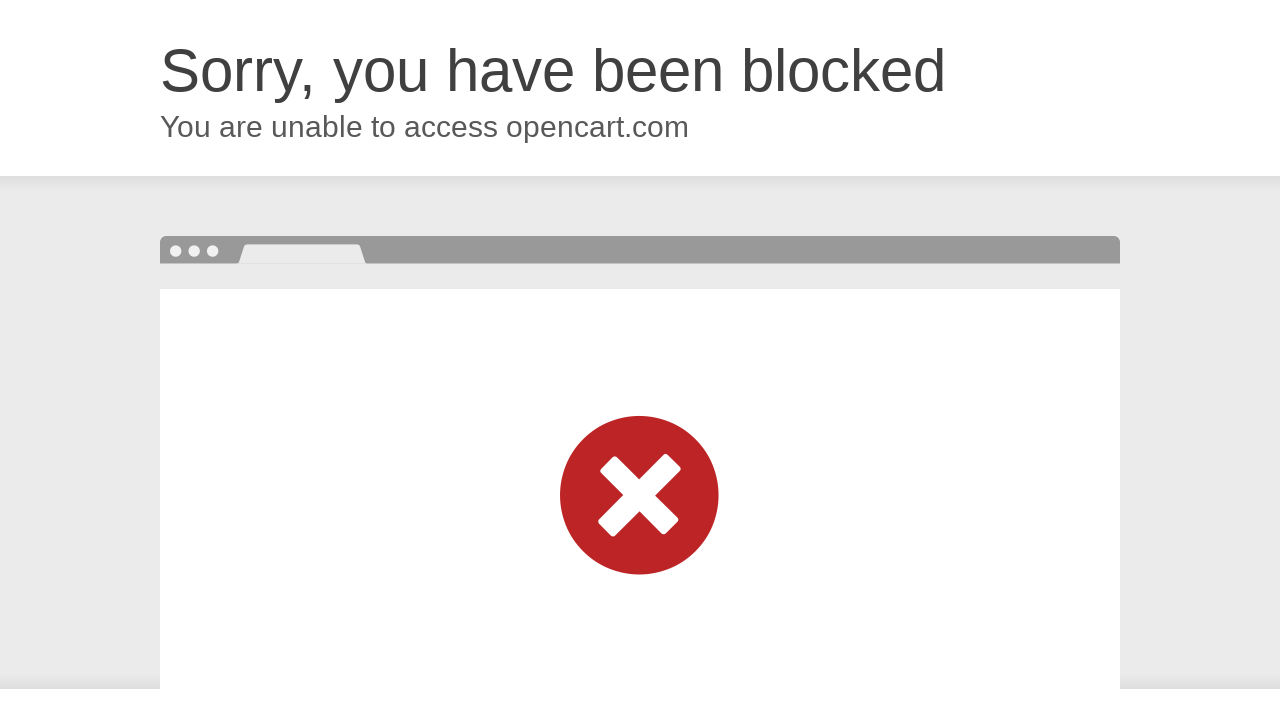